Tests dropdown functionality on an application form page by locating a course selection dropdown and verifying it contains selectable options.

Starting URL: https://mimitmalout.ac.in/ApplyNow.aspx

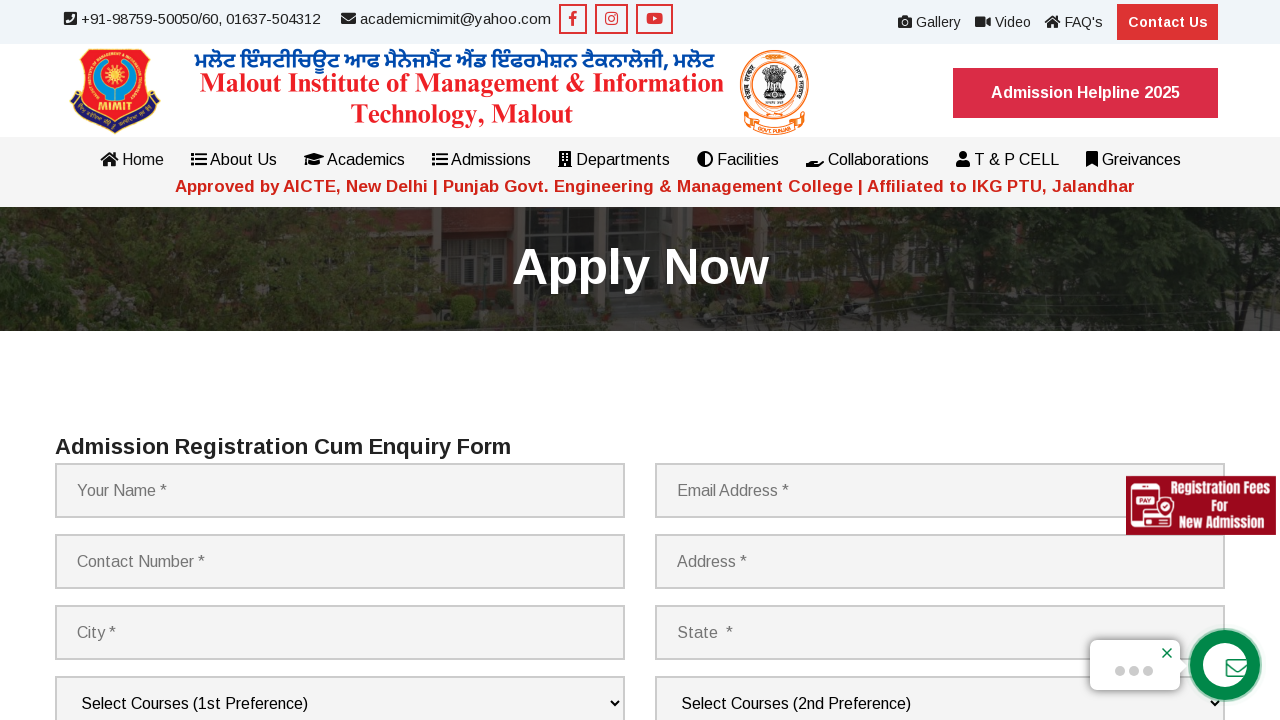

Course dropdown selector became available
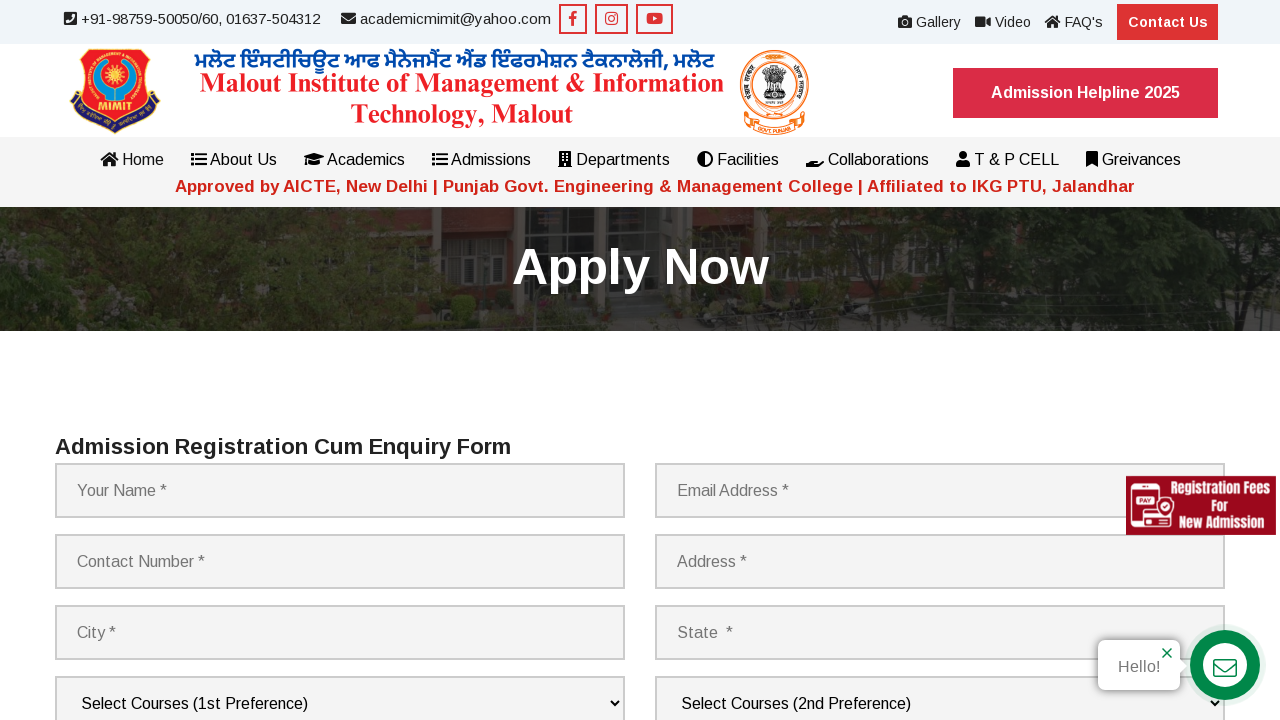

Located course dropdown element
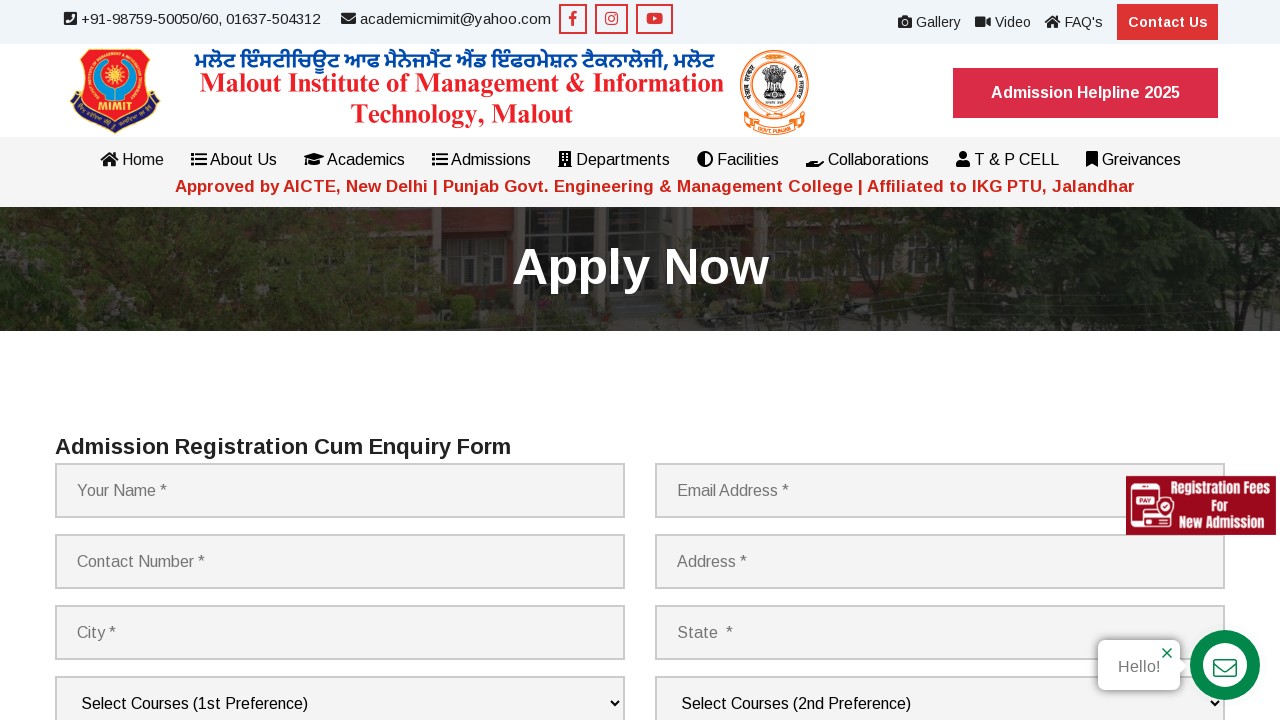

Clicked on course dropdown to open it at (940, 692) on select[name='ctl00$ContentPlaceHolder1$ddlCourse2']
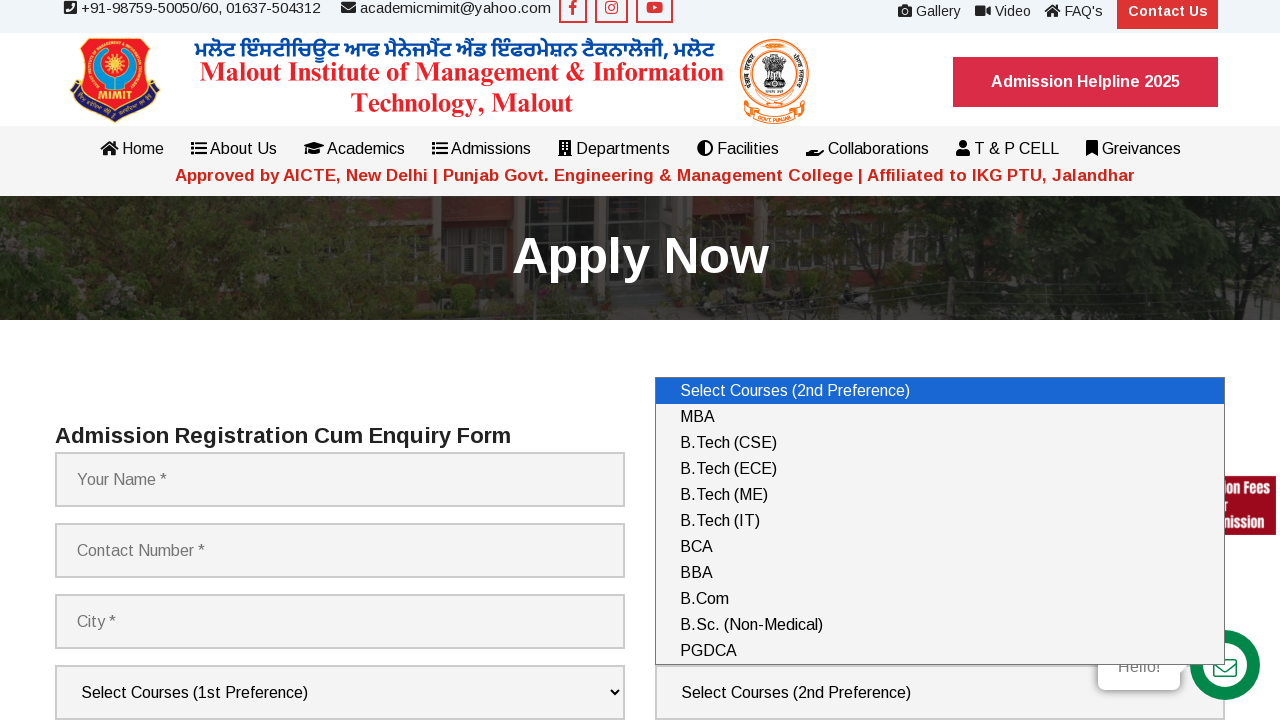

Retrieved all options from dropdown (11 options found)
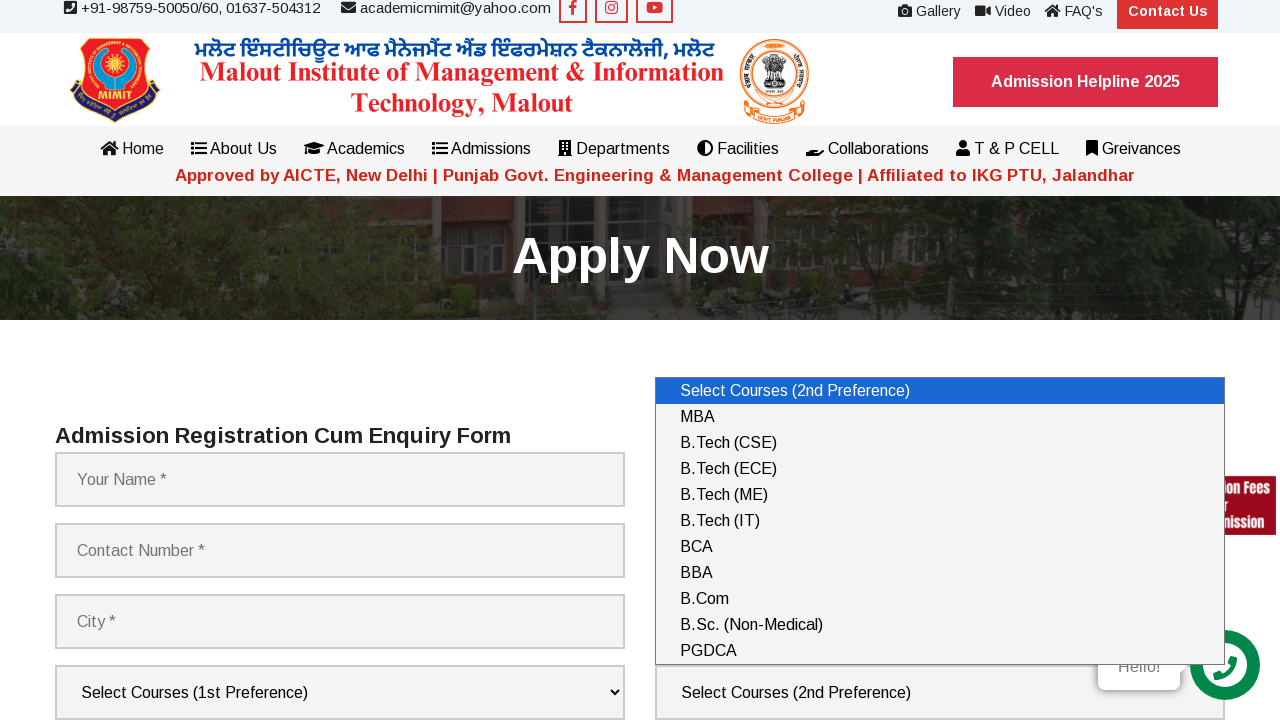

Selected second option from dropdown (first non-placeholder option) on select[name='ctl00$ContentPlaceHolder1$ddlCourse2']
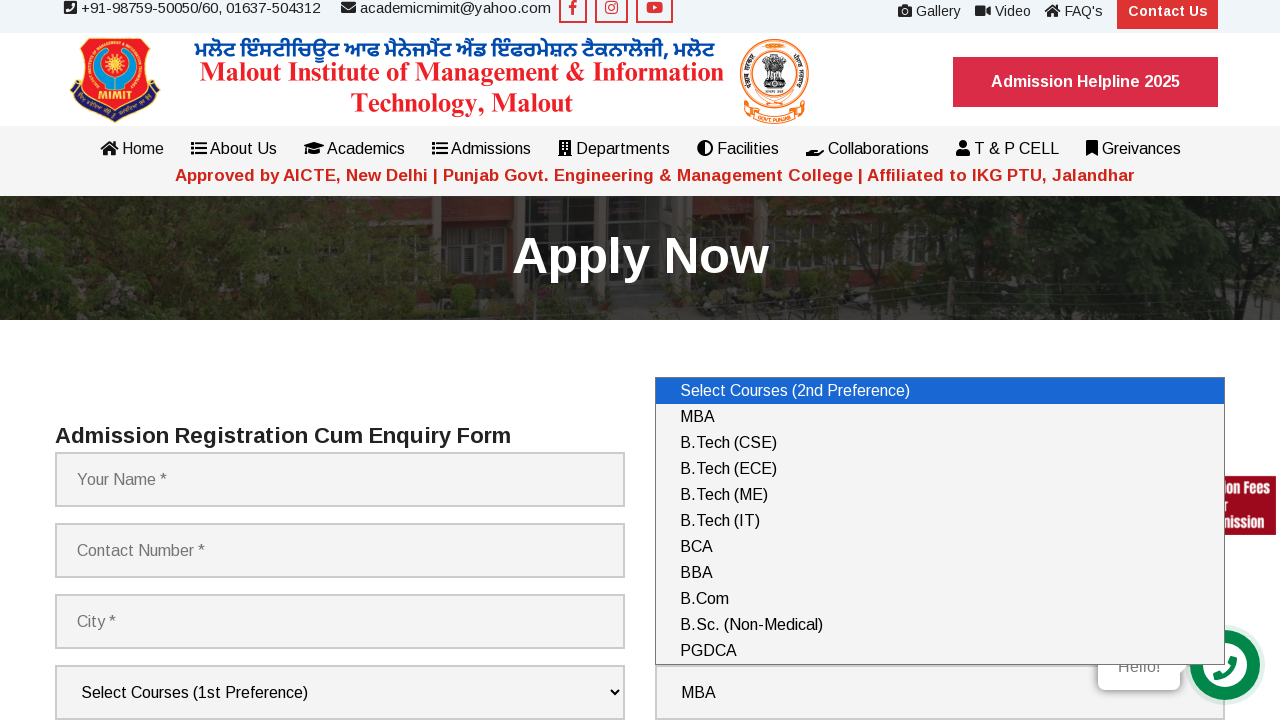

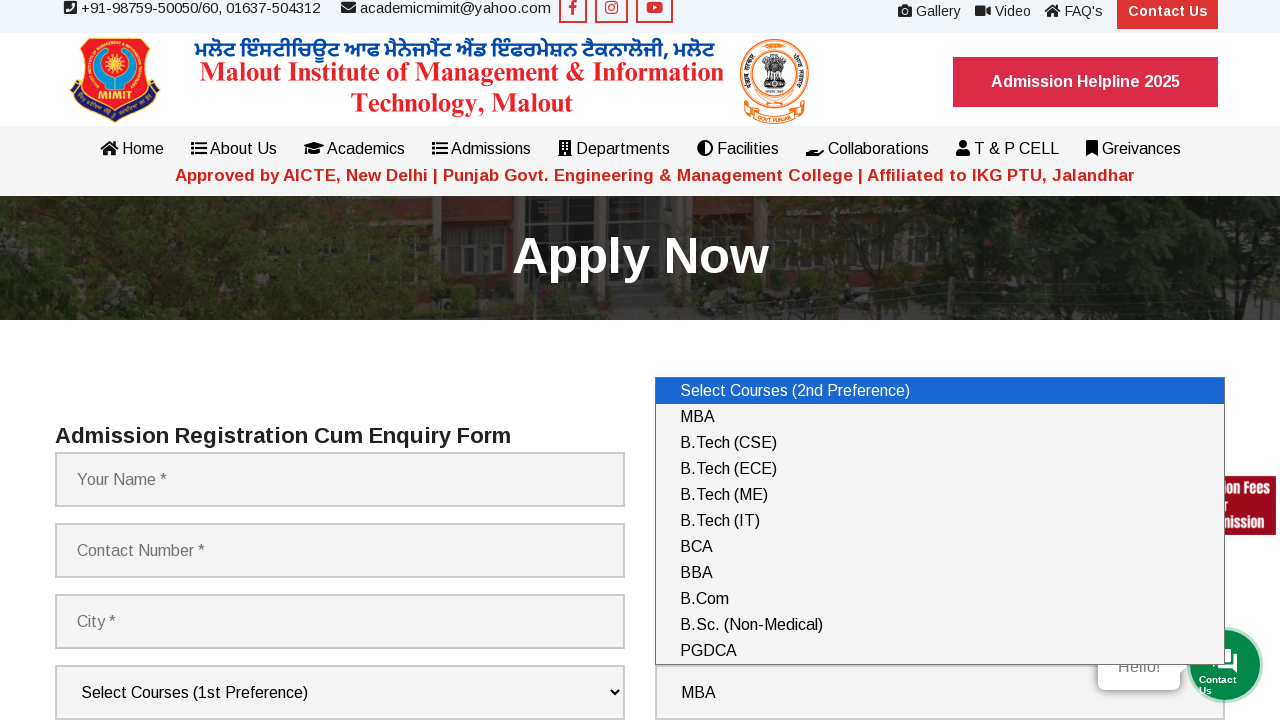